Tests browser window and tab handling by opening new tabs and windows, switching between them, and verifying navigation

Starting URL: https://demoqa.com/browser-windows

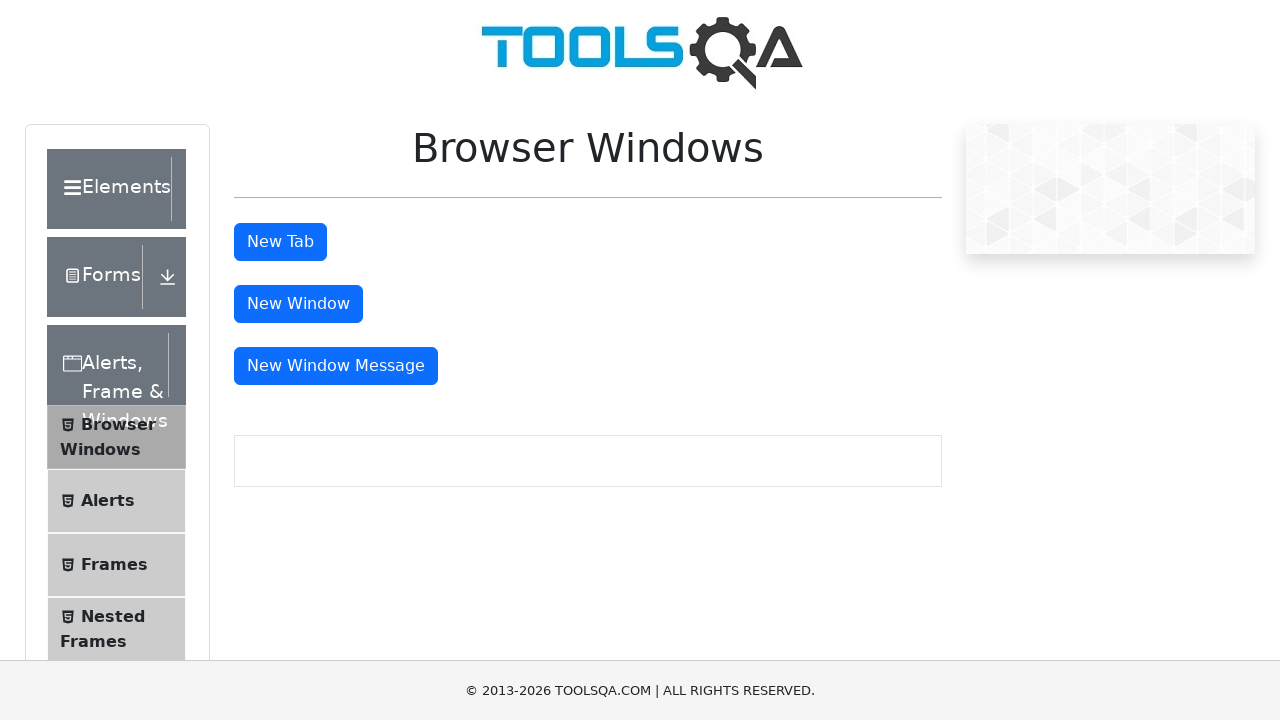

Clicked button to open new tab at (280, 242) on #tabButton
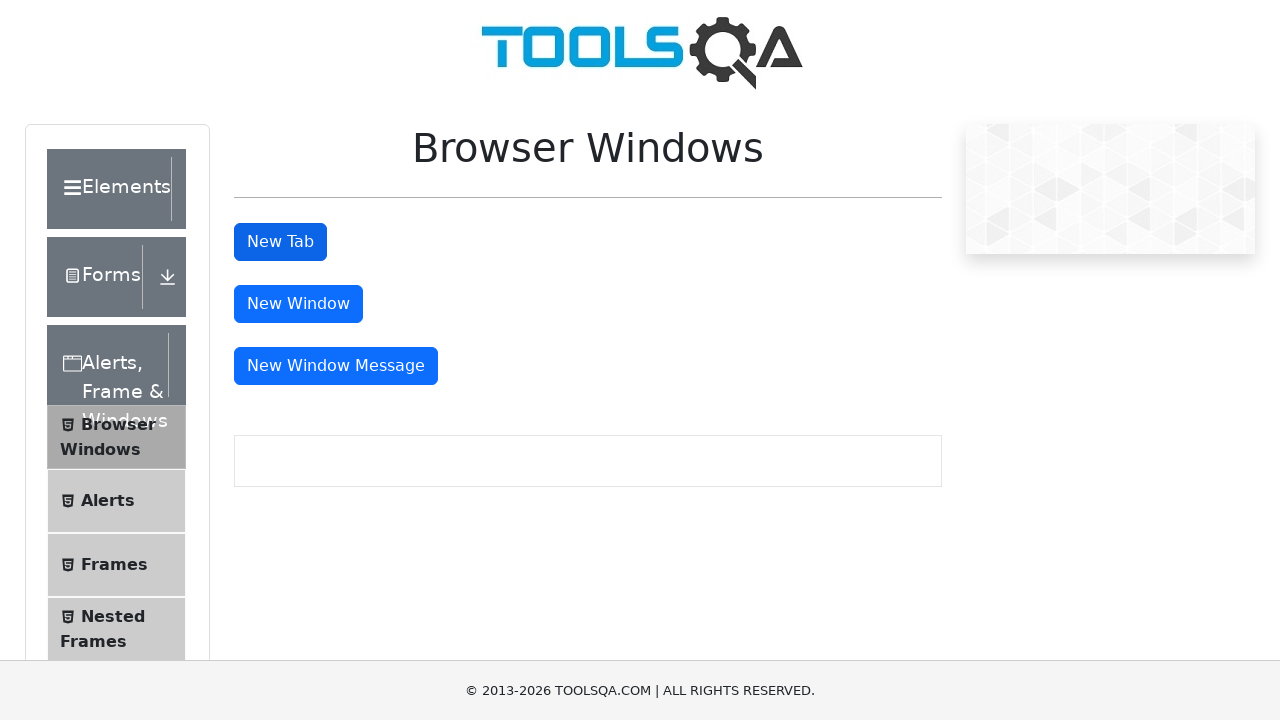

New tab opened and captured at (280, 242) on #tabButton
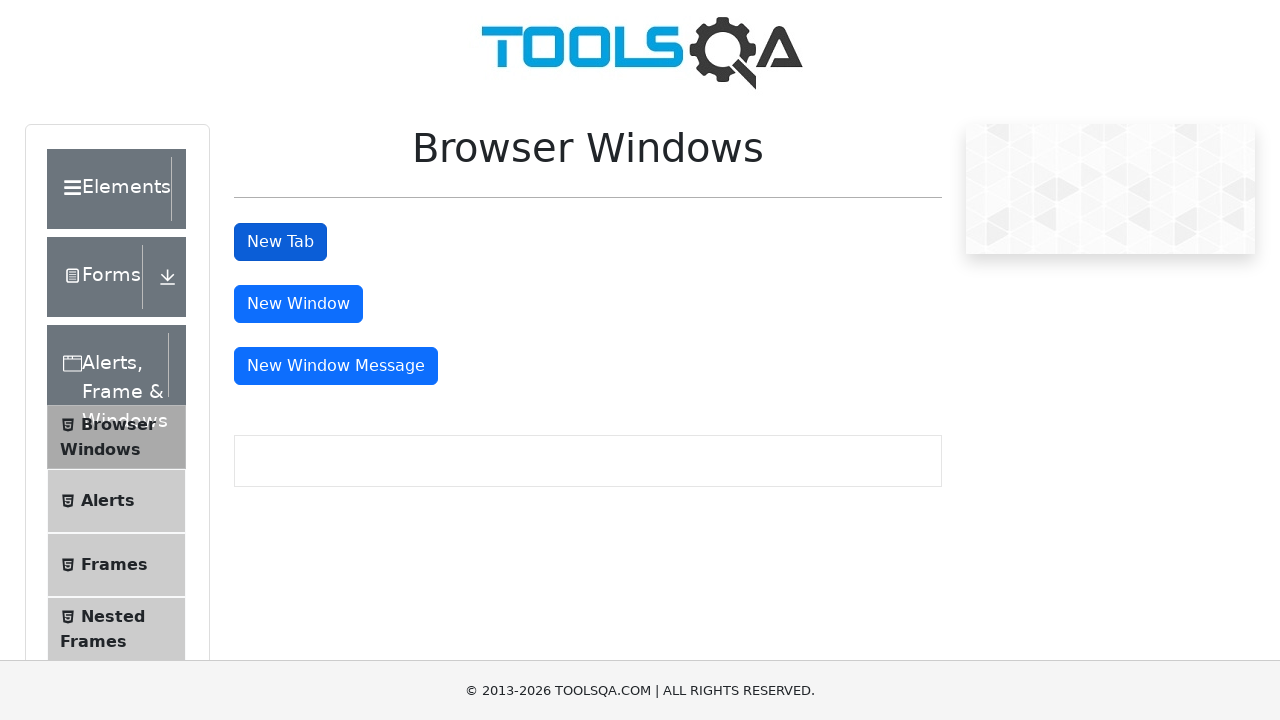

New tab page object retrieved
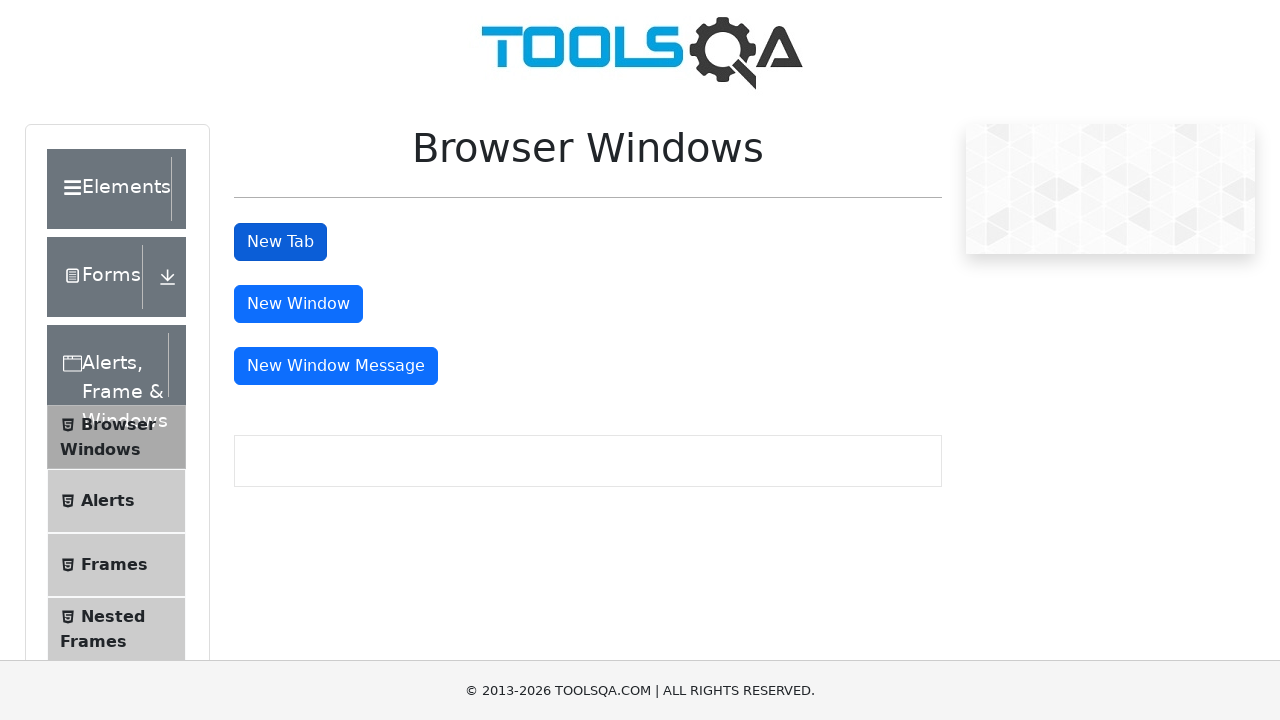

Waited 2 seconds and switched focus back to original page
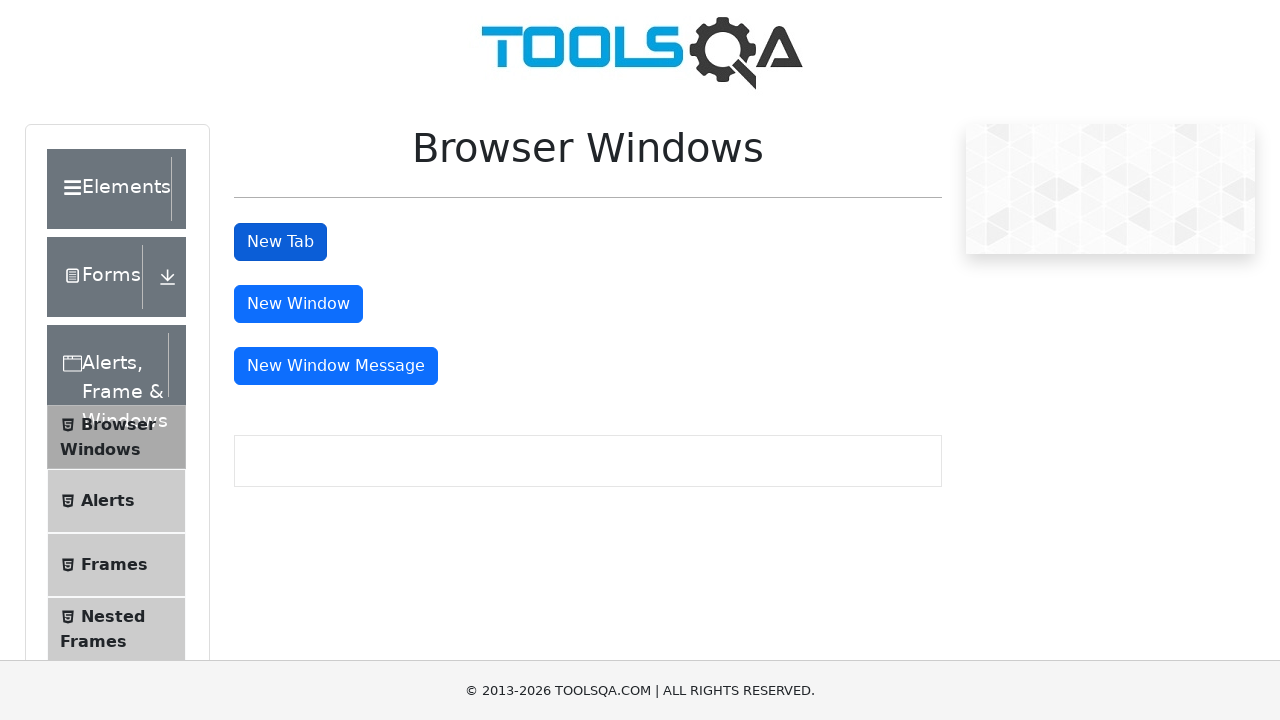

Closed the new tab
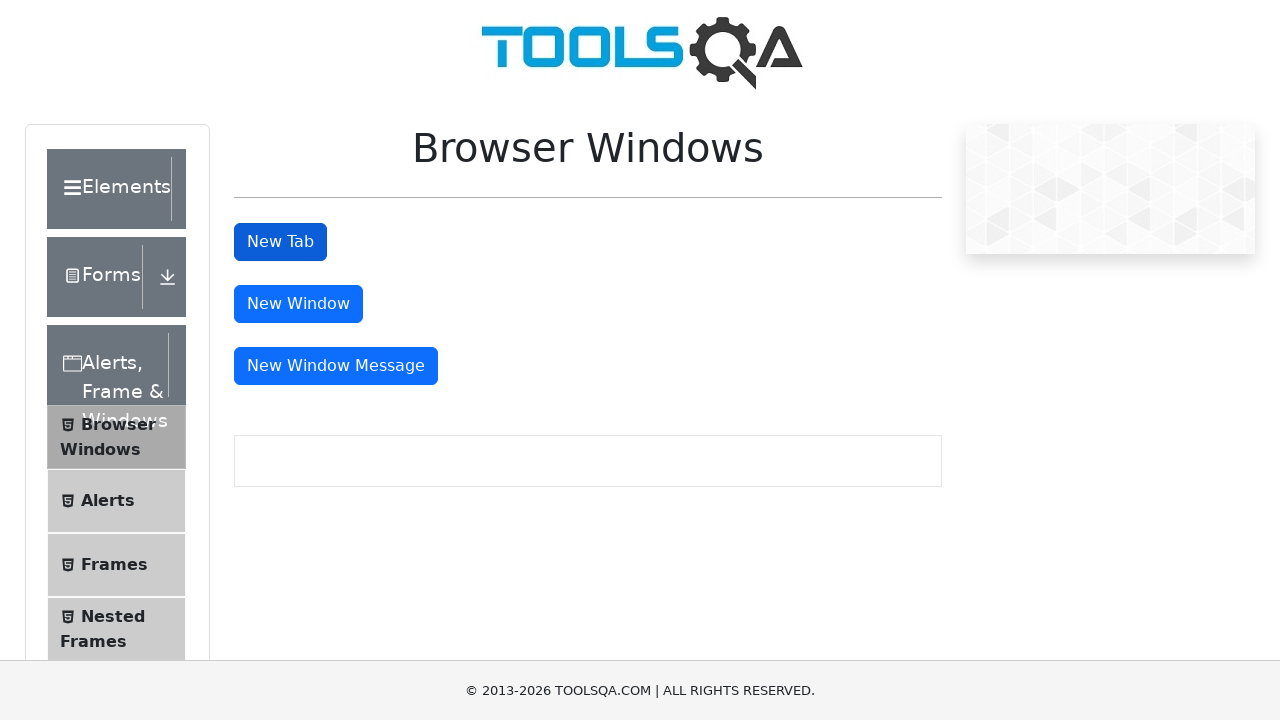

Clicked button to open new window at (298, 304) on #windowButton
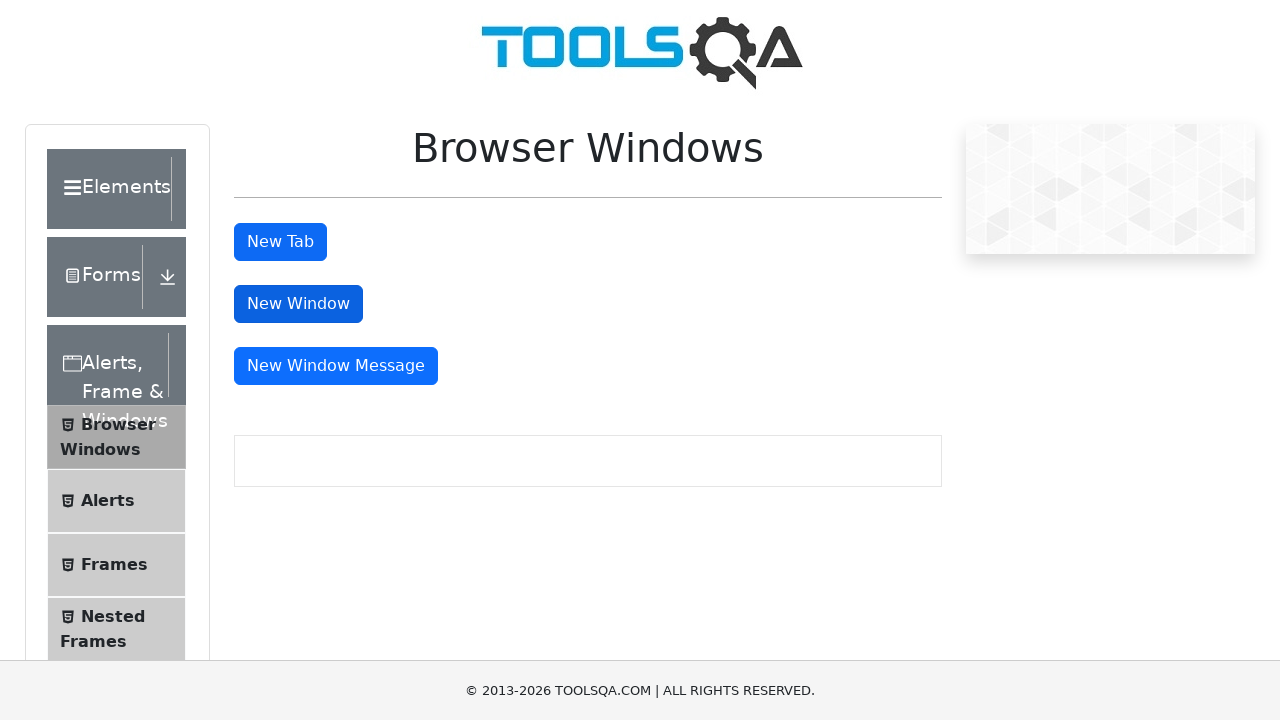

New window opened and captured at (298, 304) on #windowButton
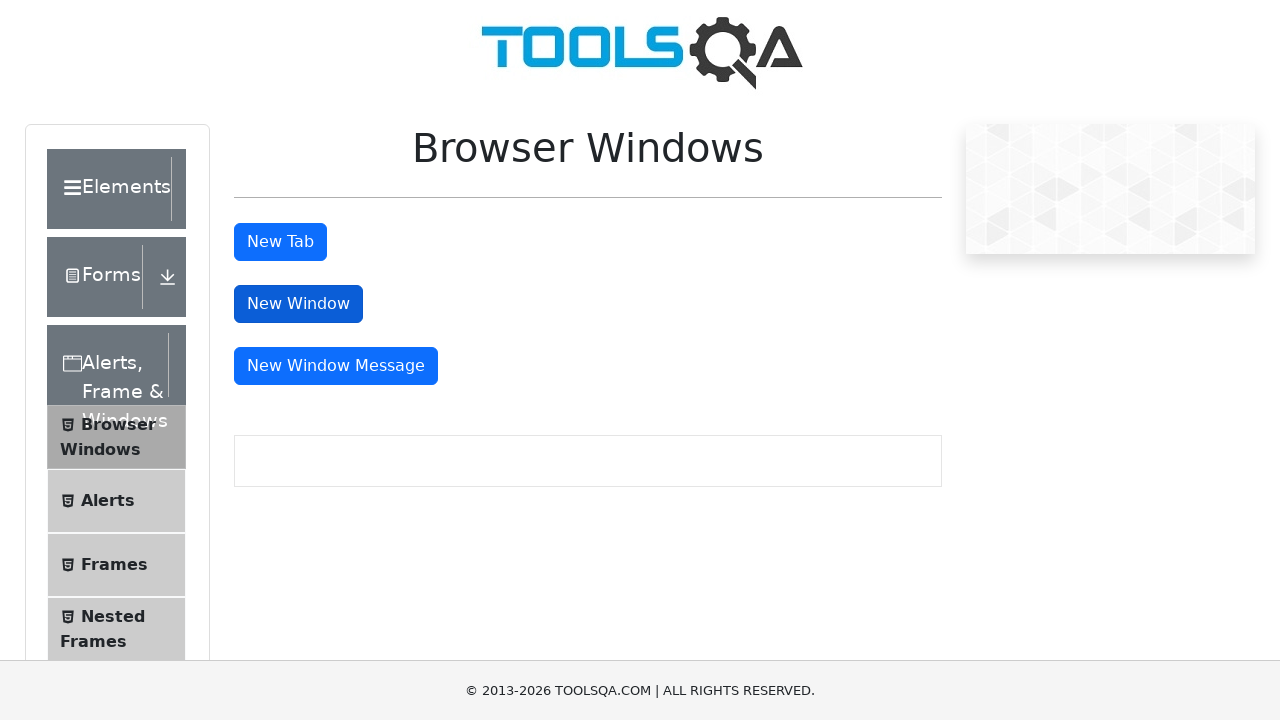

New window page object retrieved
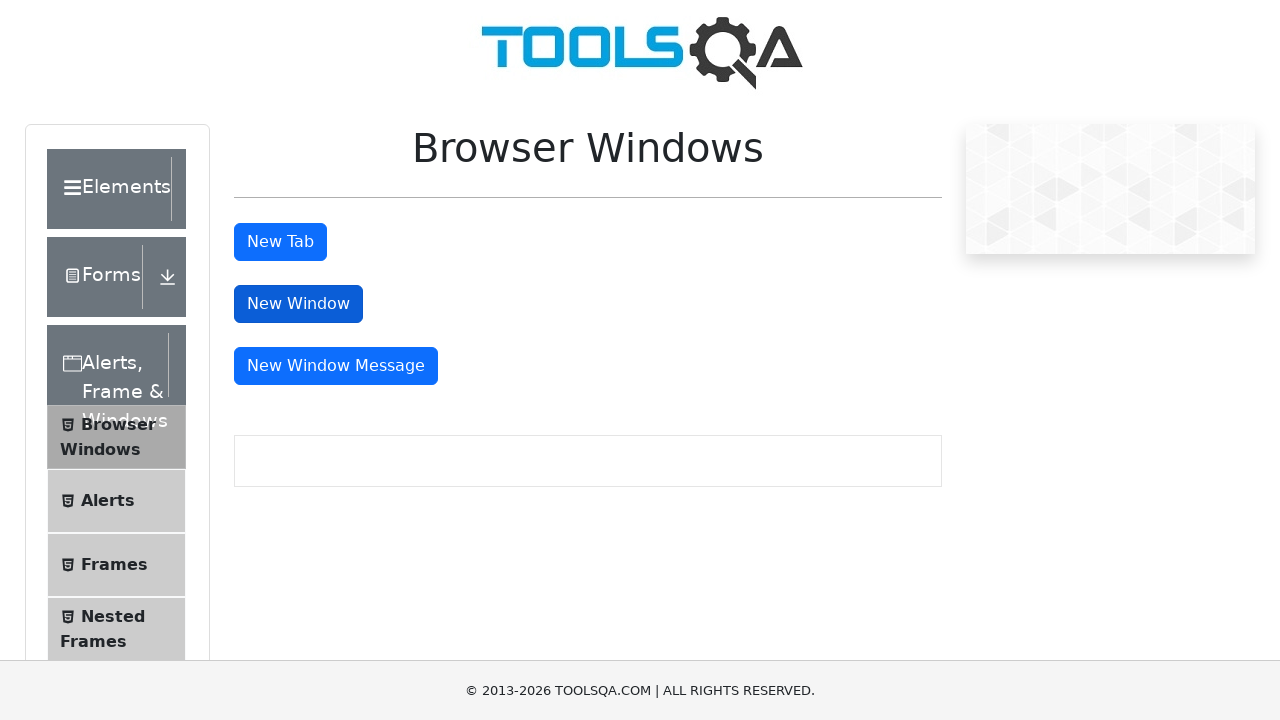

New window finished loading
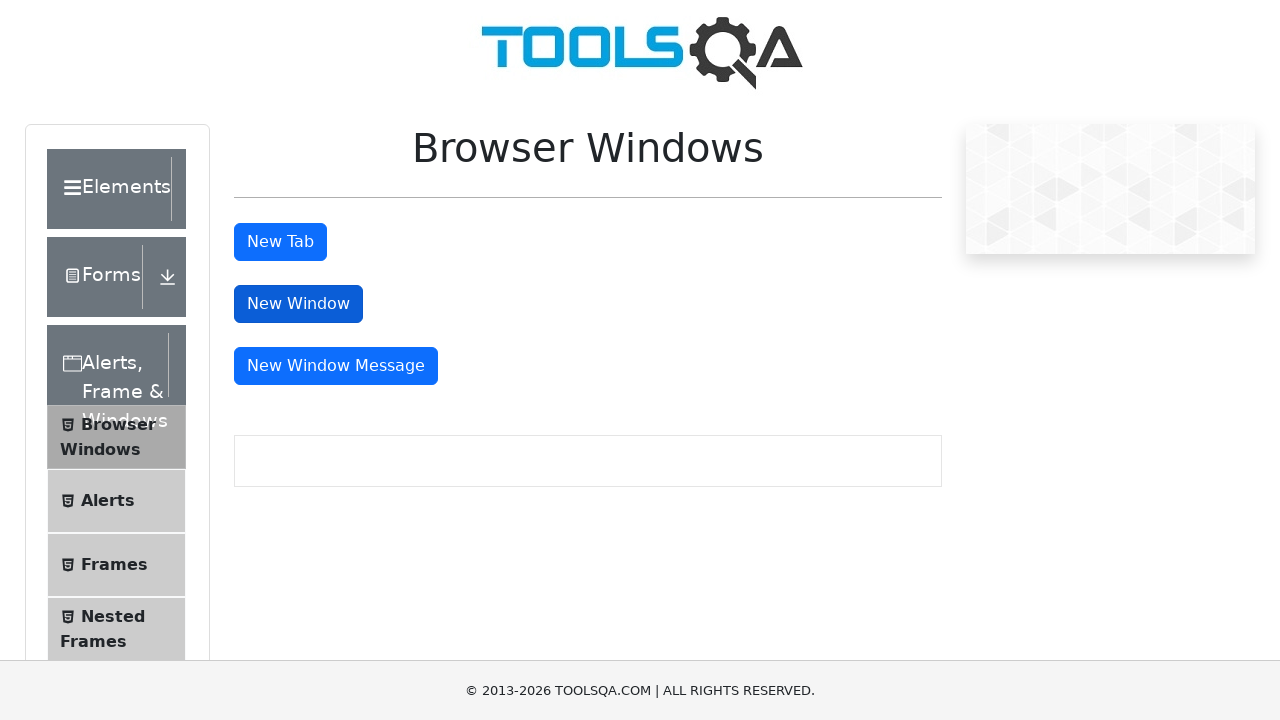

Closed the new window
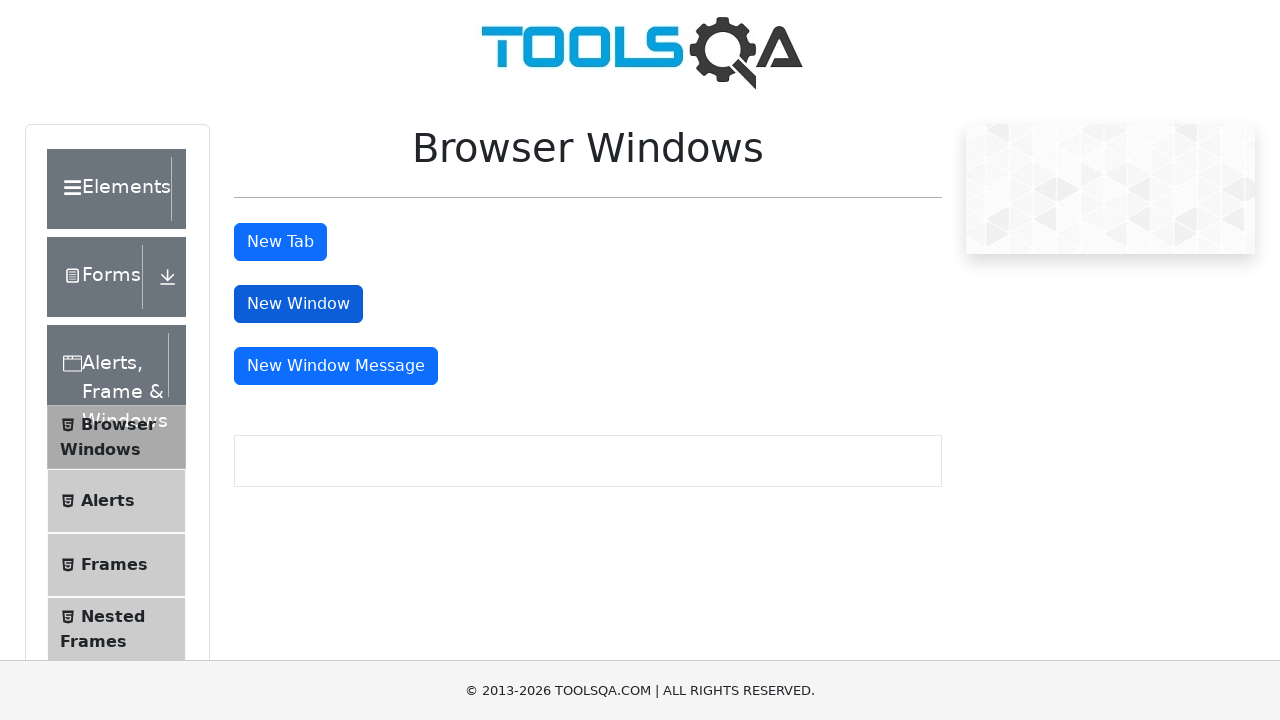

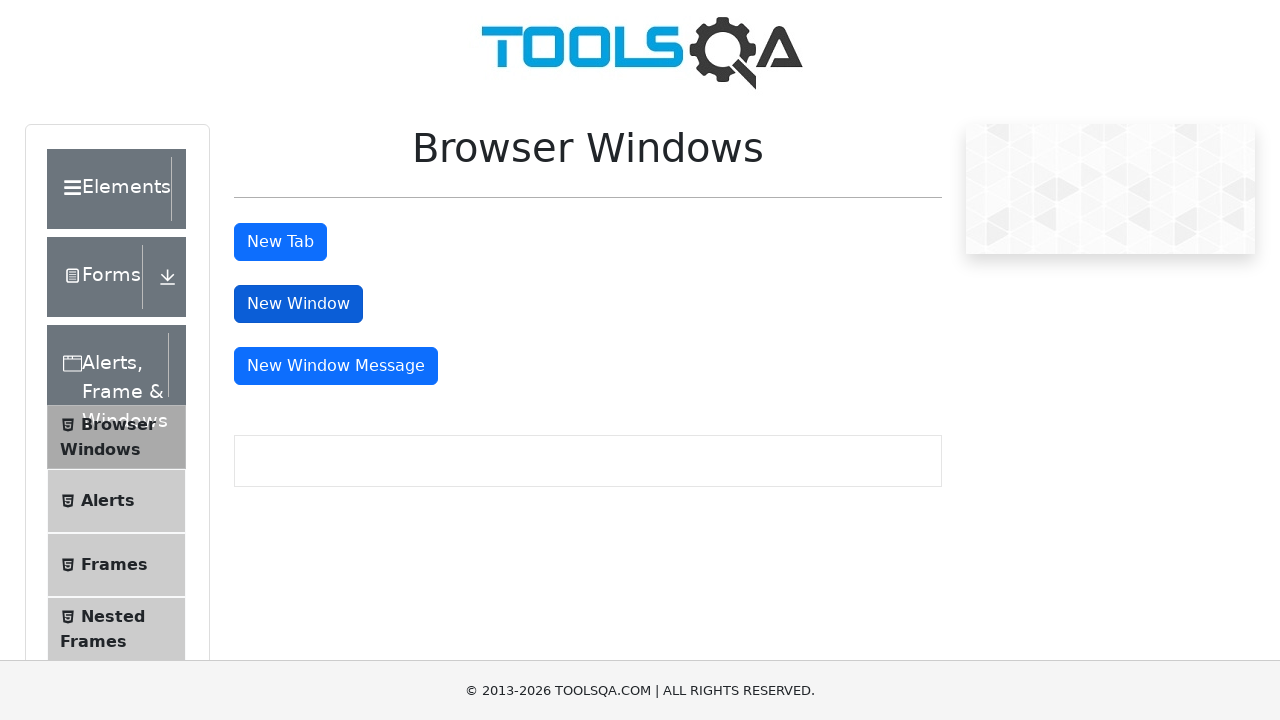